Tests a practice form by filling in name, password, and email fields, checking a checkbox, and submitting the form on a Selenium practice website.

Starting URL: https://rahulshettyacademy.com/angularpractice/

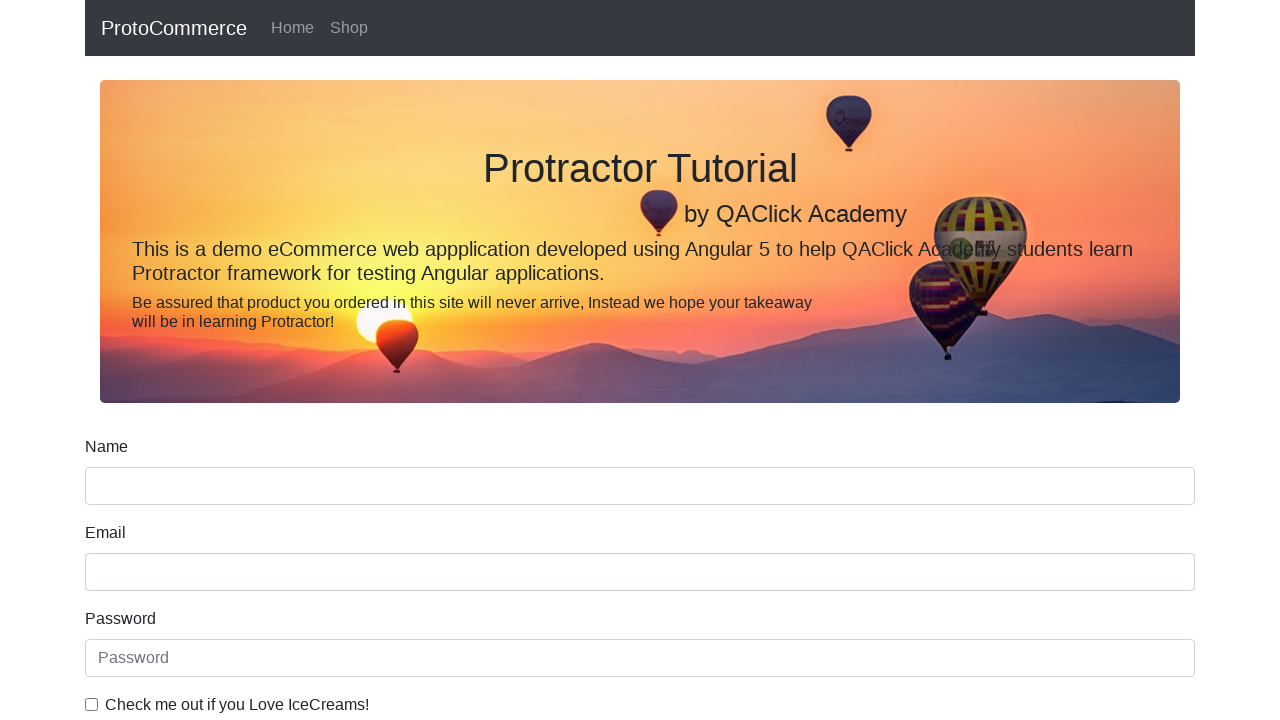

Navigated to Rahul Shetty Academy practice form page
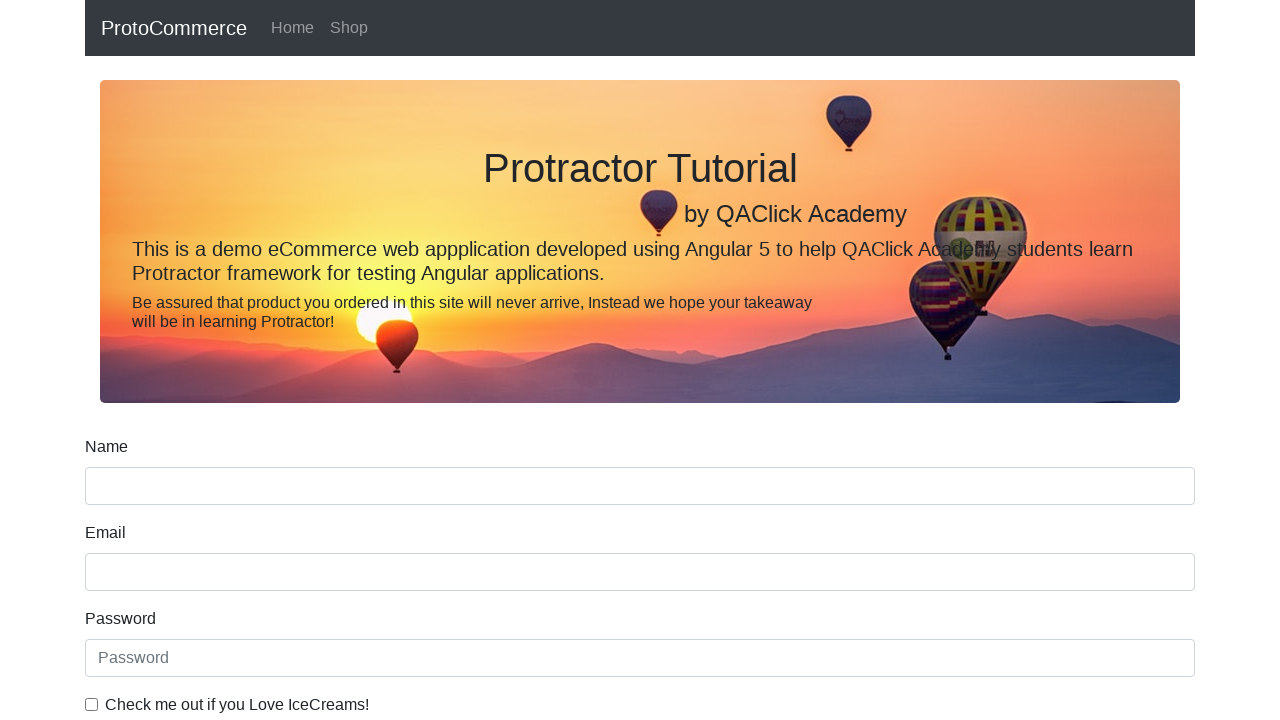

Filled name field with 'Suresh' on input[name='name']
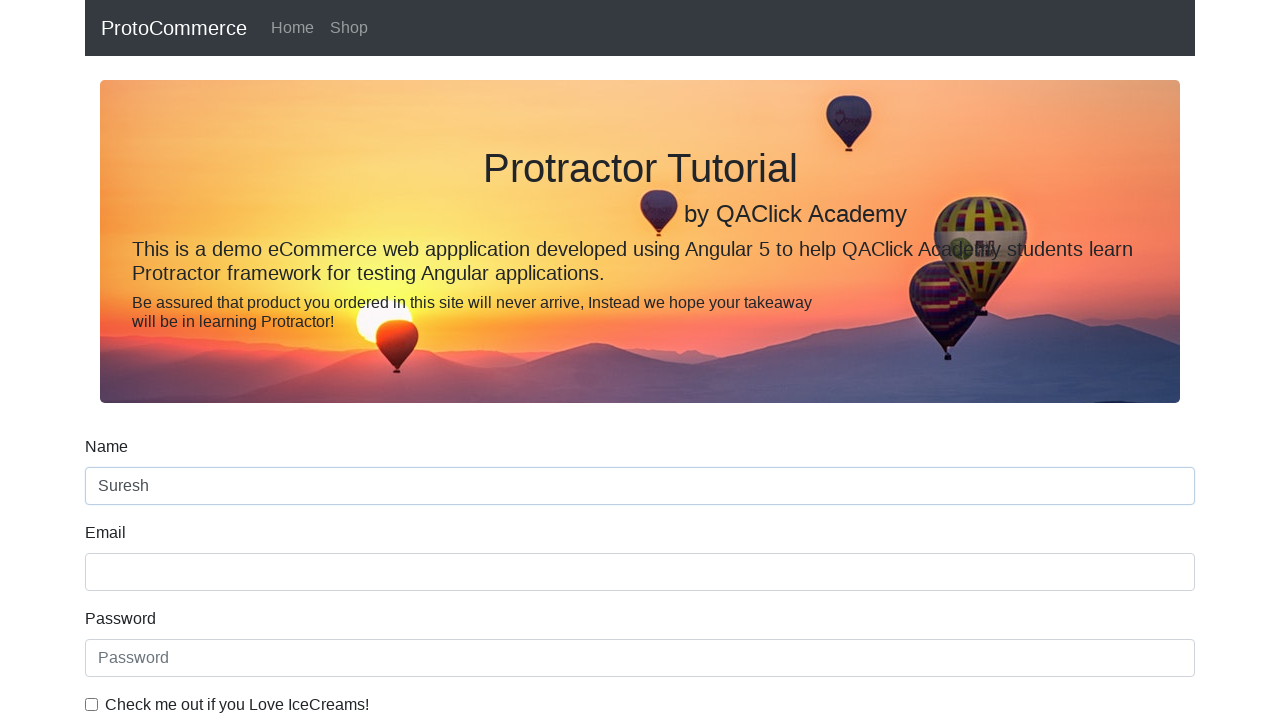

Filled password field with 'password' on #exampleInputPassword1
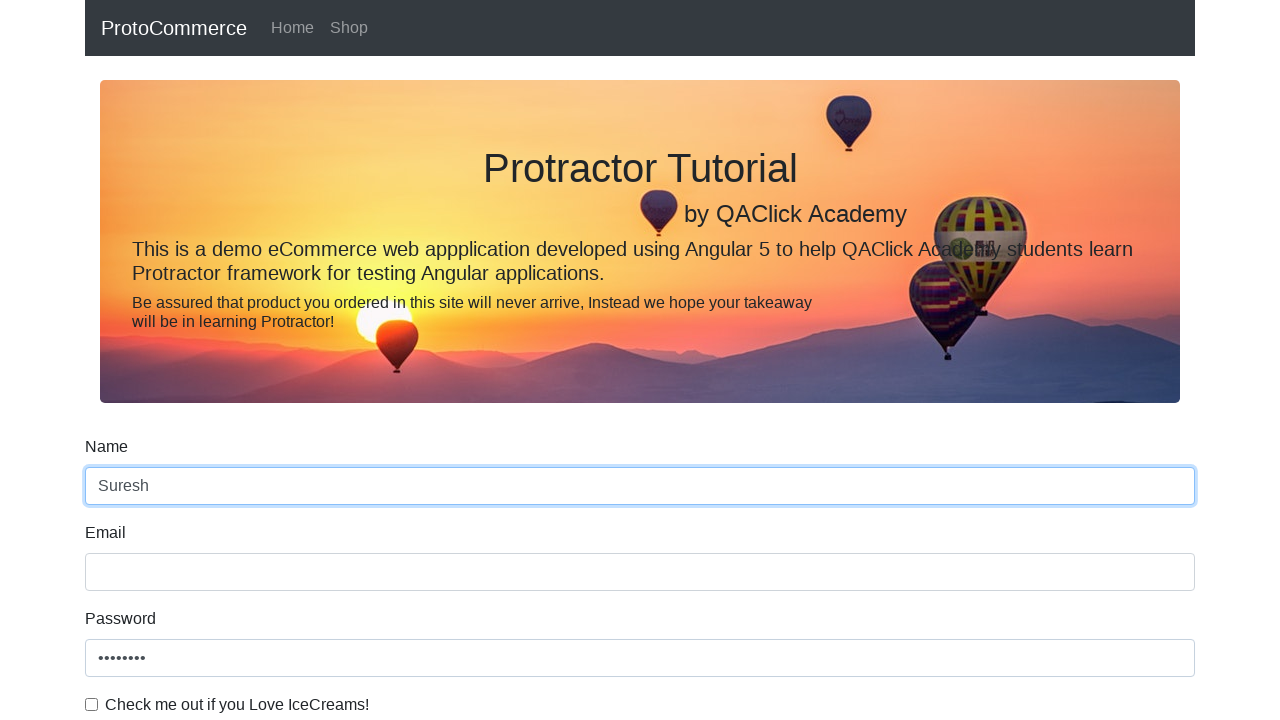

Filled email field with 'as@d.com' on input[name='email']
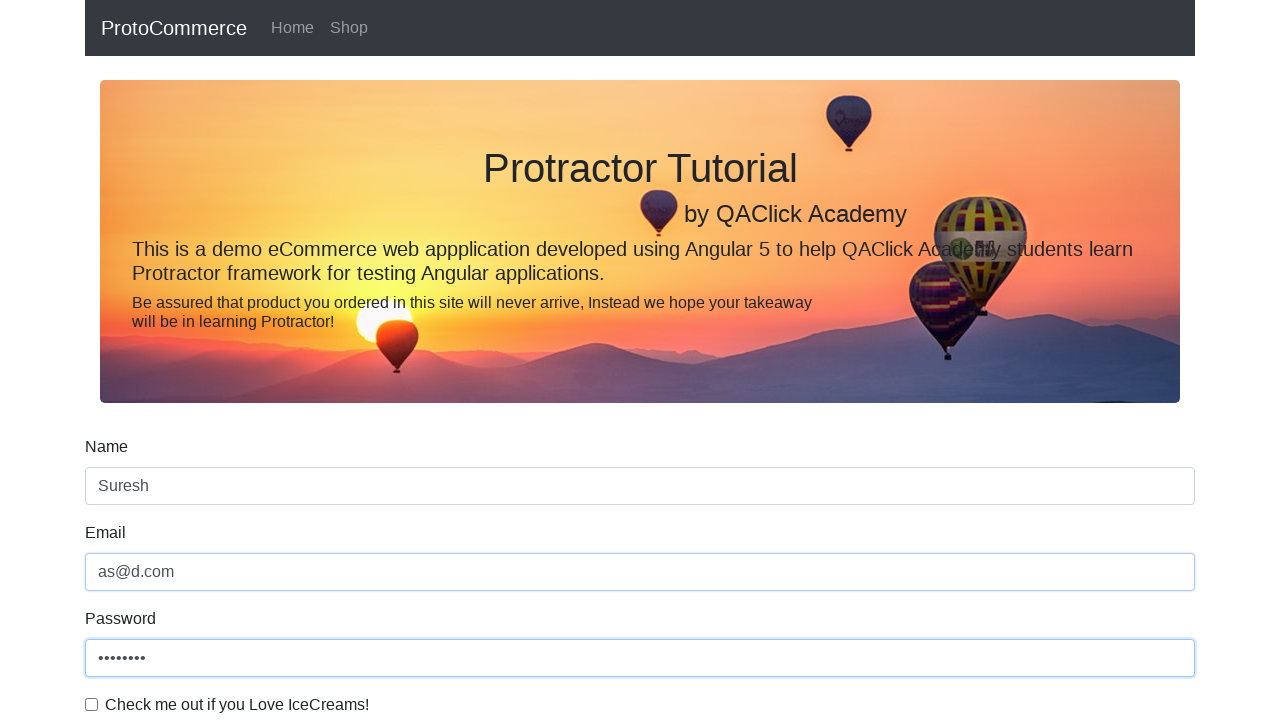

Checked the example checkbox at (92, 704) on #exampleCheck1
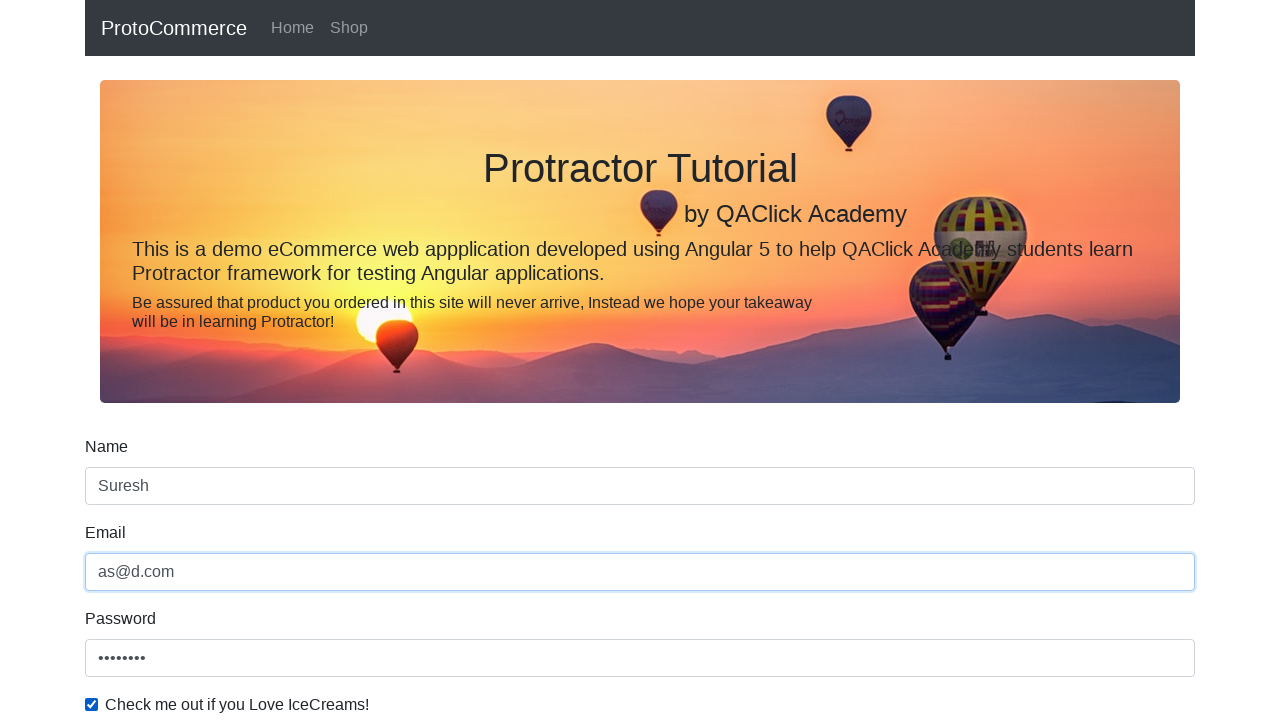

Clicked submit button to submit the form at (123, 491) on input[type='submit']
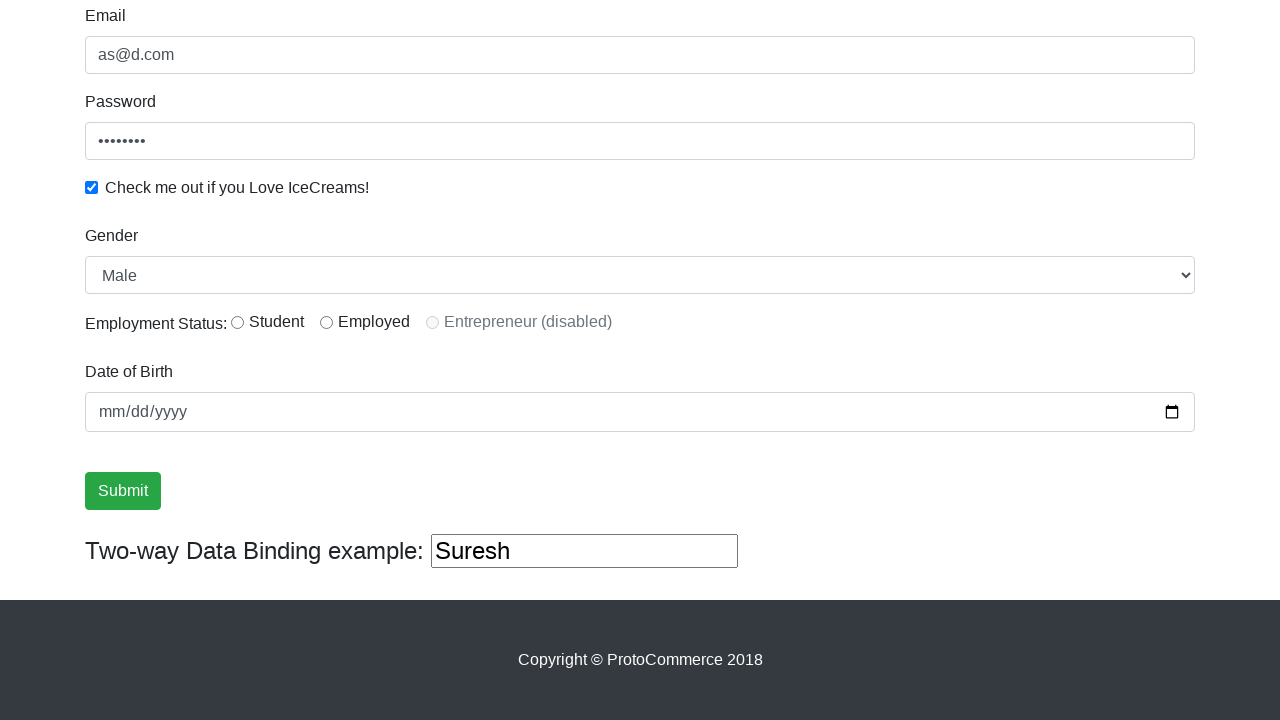

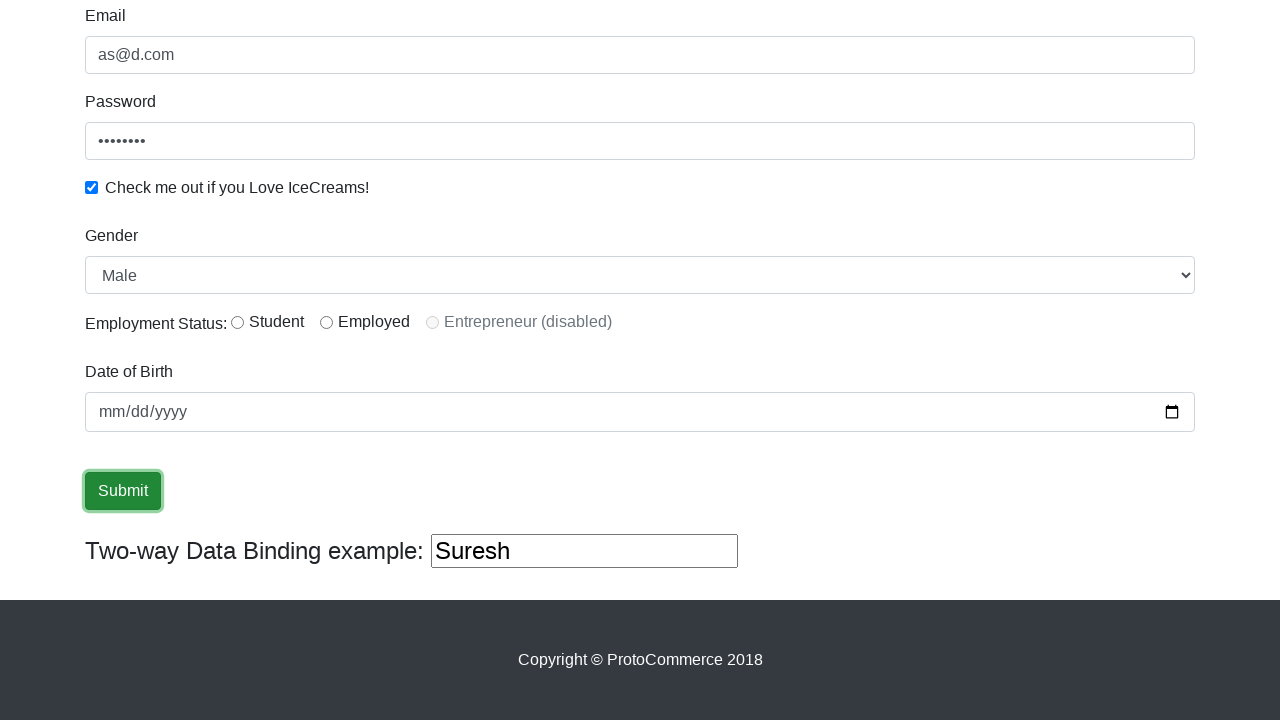